Tests three types of JavaScript alerts on a practice page: accepts a simple alert, dismisses a confirmation alert, and enters text into a prompt alert before accepting it.

Starting URL: https://testautomationpractice.blogspot.com/

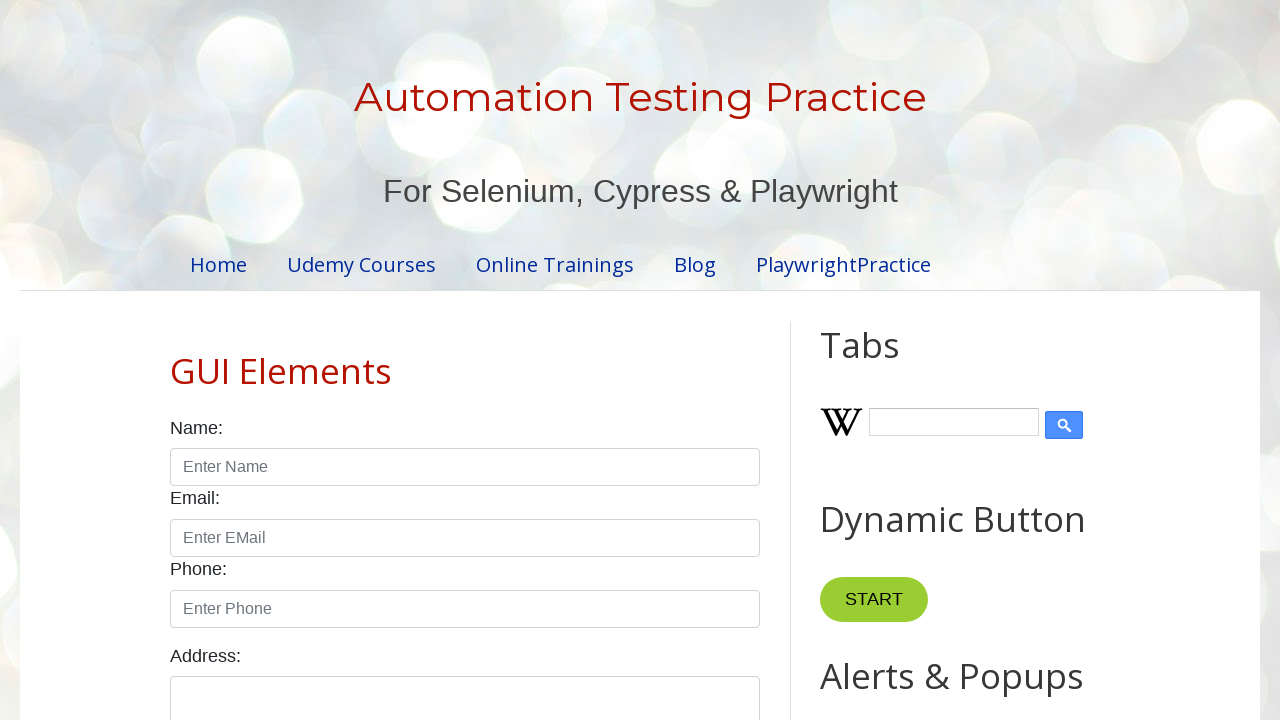

Clicked Simple Alert button at (888, 361) on xpath=//button[text()='Simple Alert']
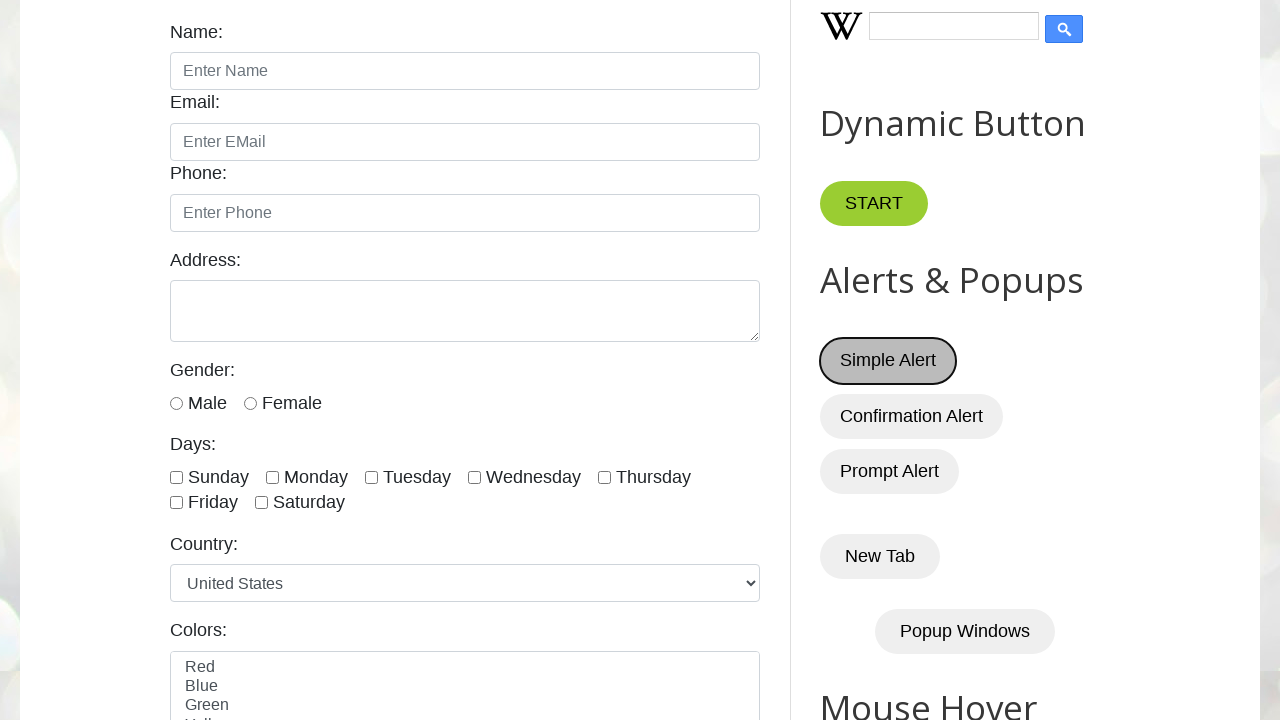

Set up dialog handler to accept simple alert
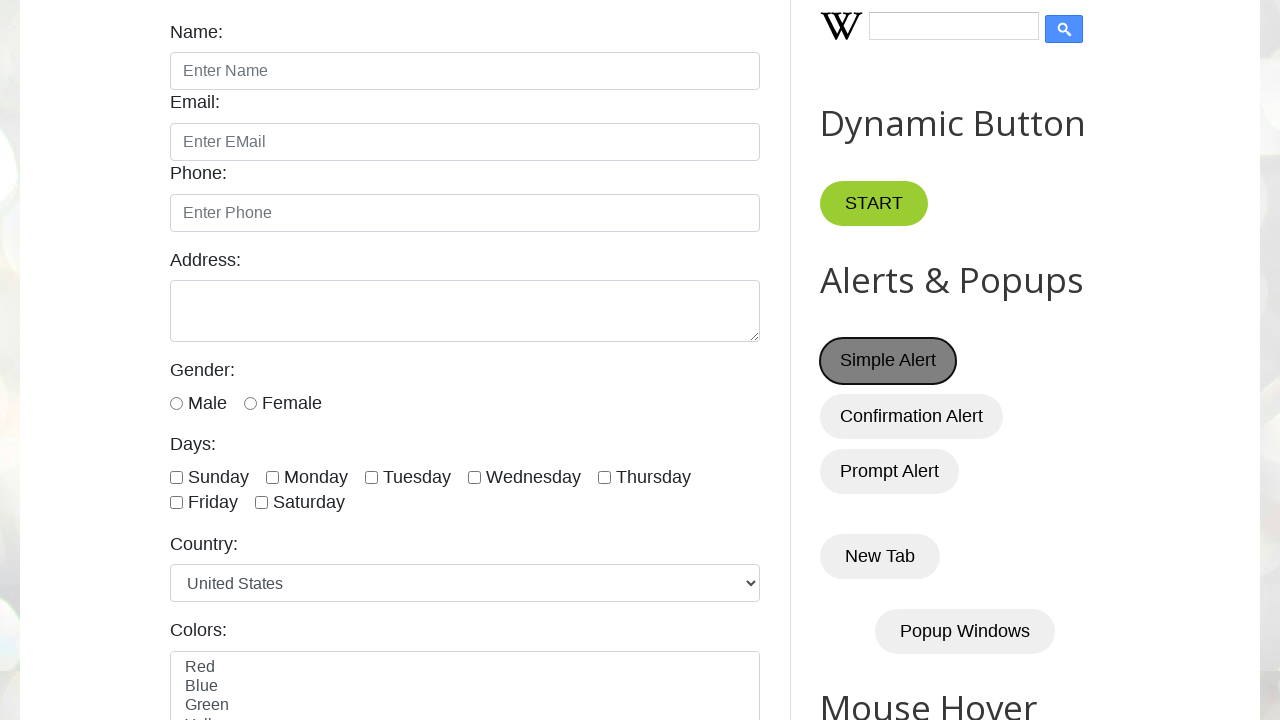

Waited 1 second for simple alert to be processed
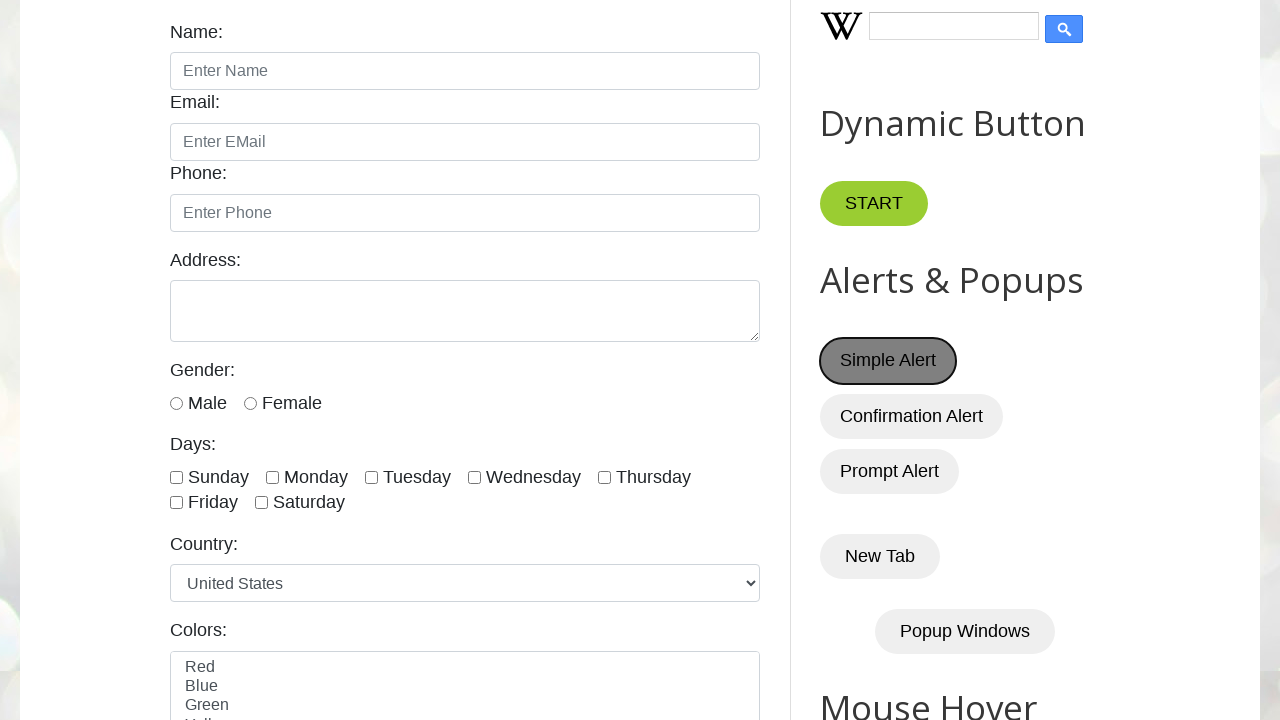

Set up dialog handler to dismiss confirmation alert
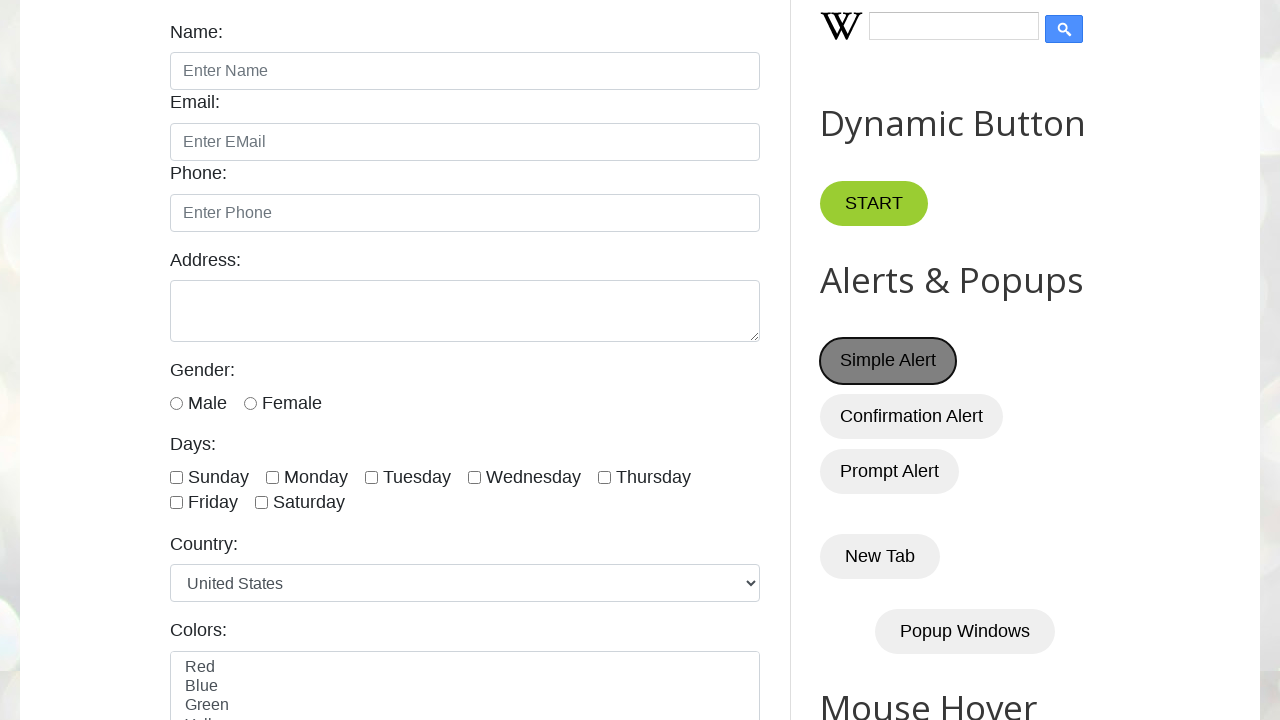

Clicked Confirmation Alert button at (912, 416) on xpath=//button[text()='Confirmation Alert']
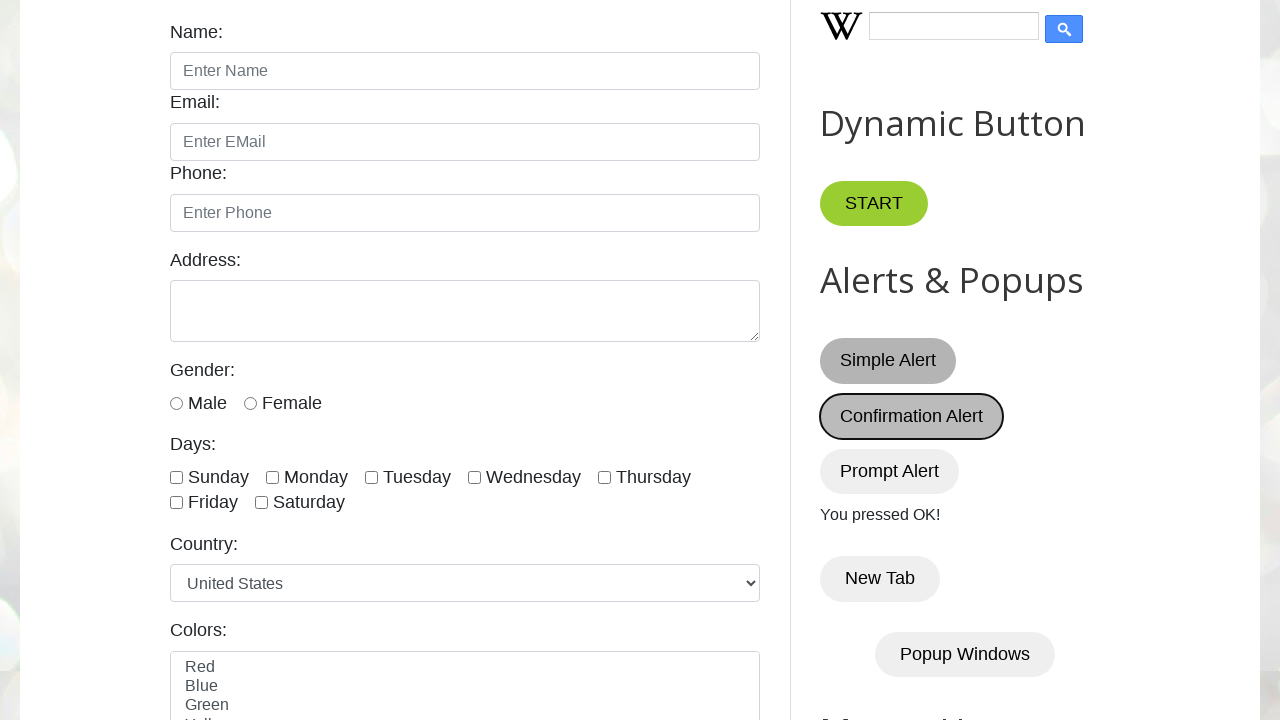

Waited 1 second for confirmation alert to be processed
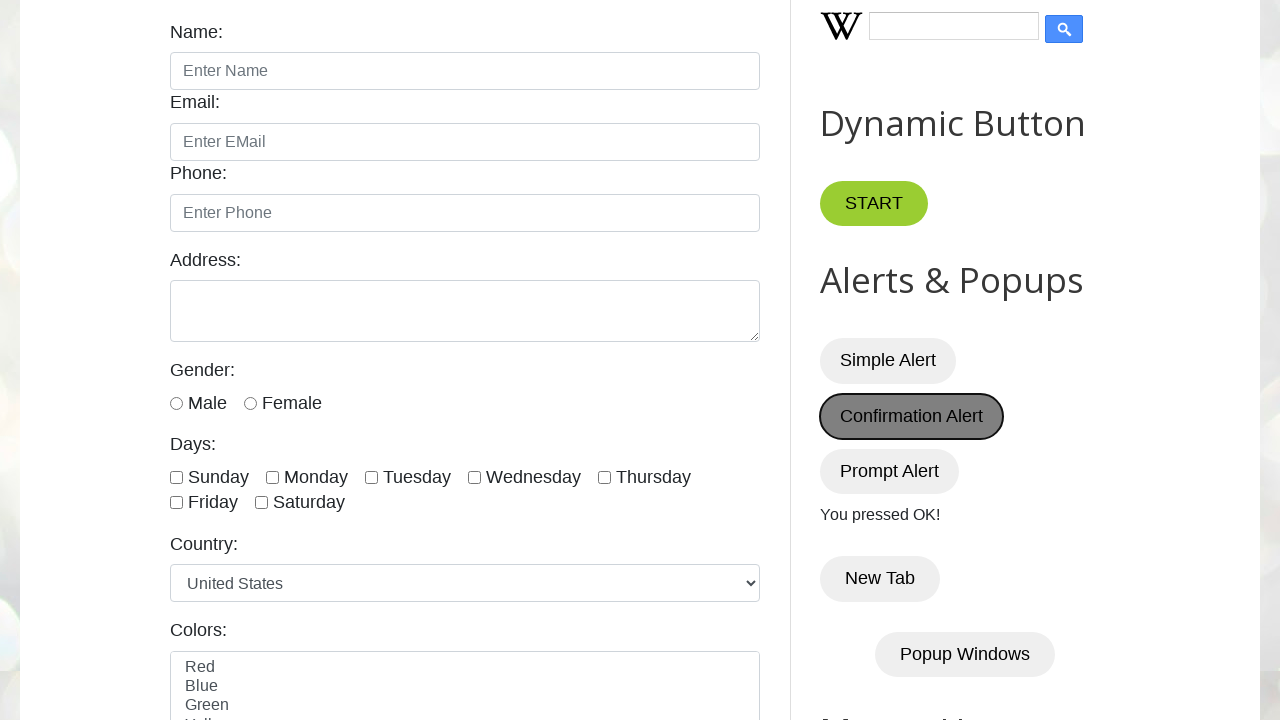

Set up dialog handler to accept prompt alert with text 'my name is ritika'
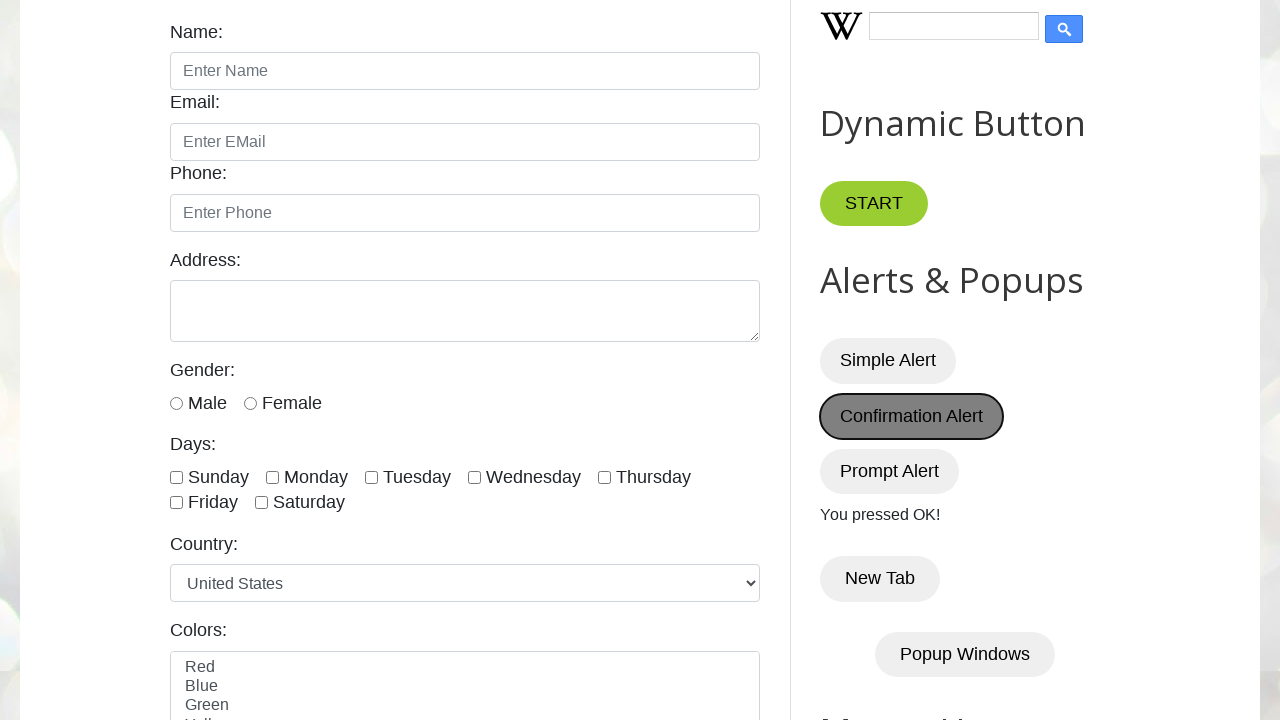

Clicked Prompt Alert button at (890, 471) on xpath=//button[text()='Prompt Alert']
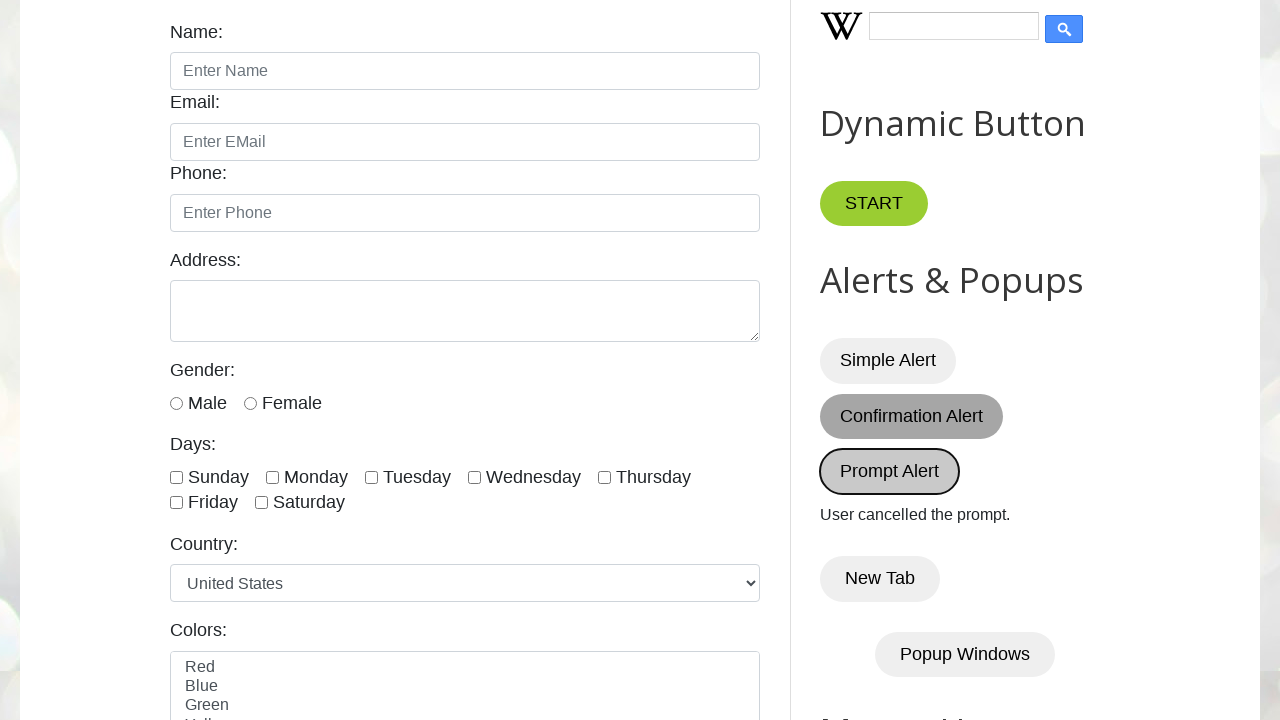

Waited 1 second for prompt alert to be processed
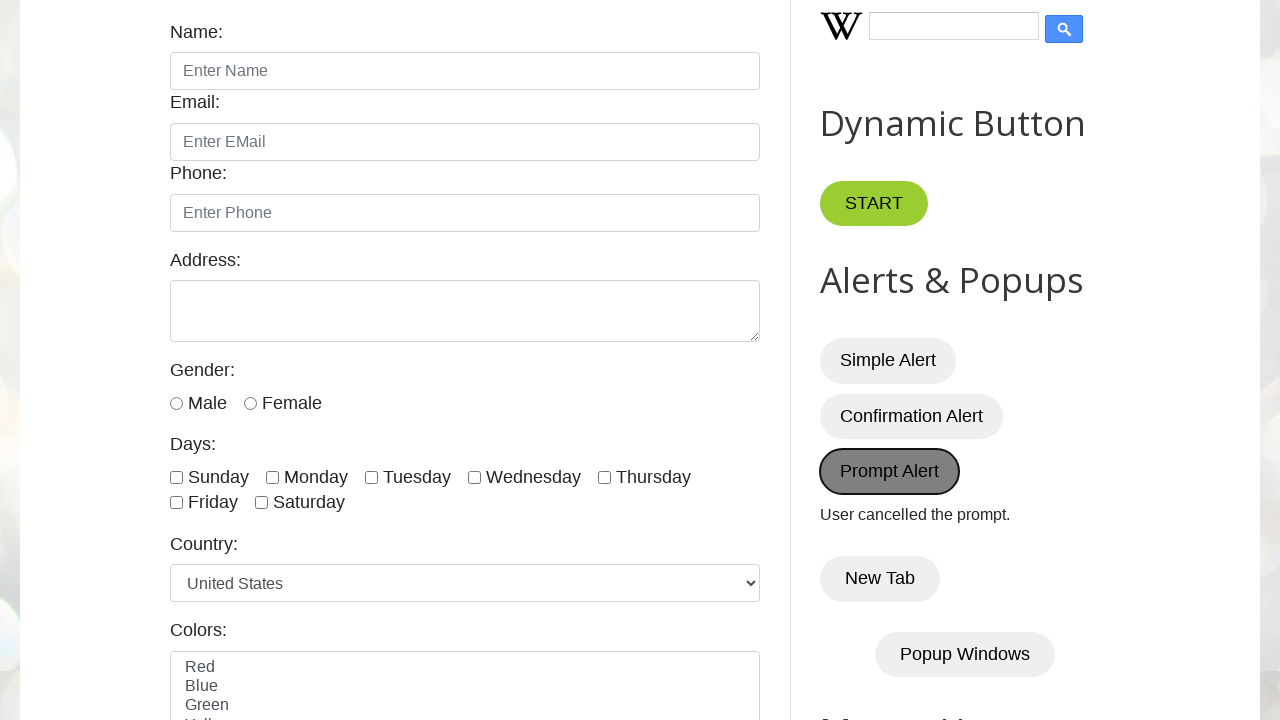

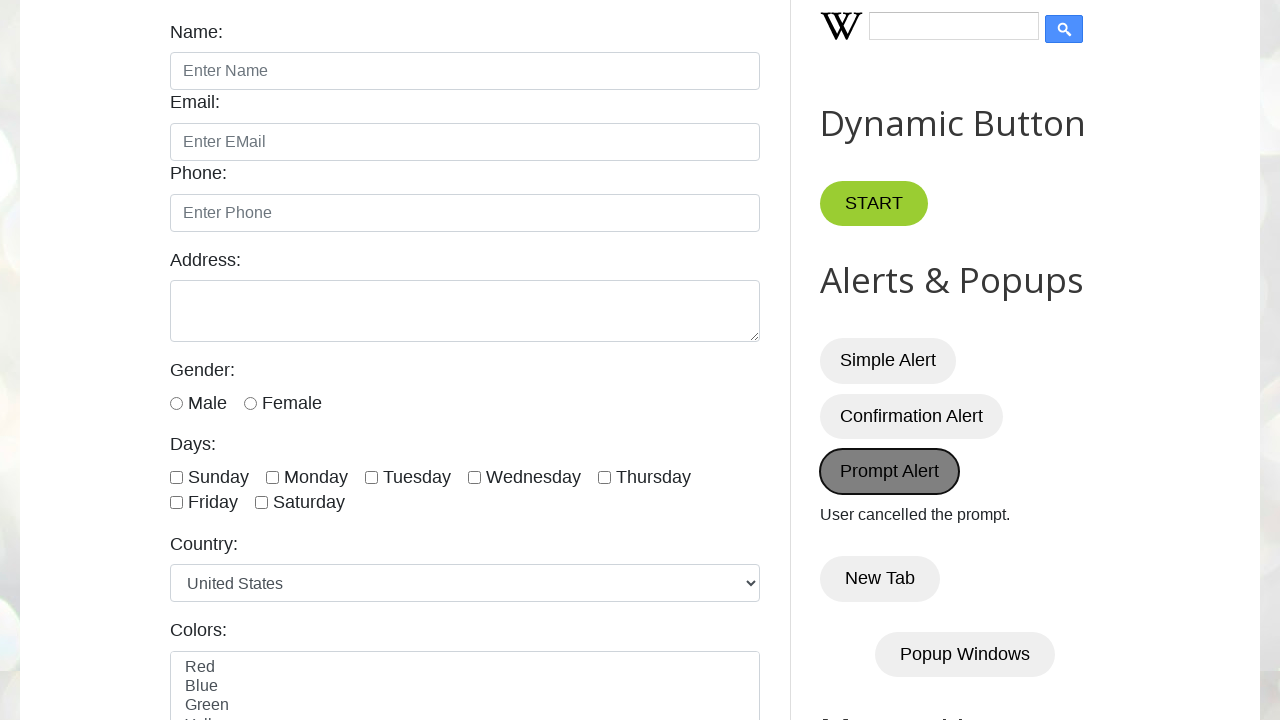